Navigates to the Python.org website and verifies the page loads by checking the title

Starting URL: https://python.org

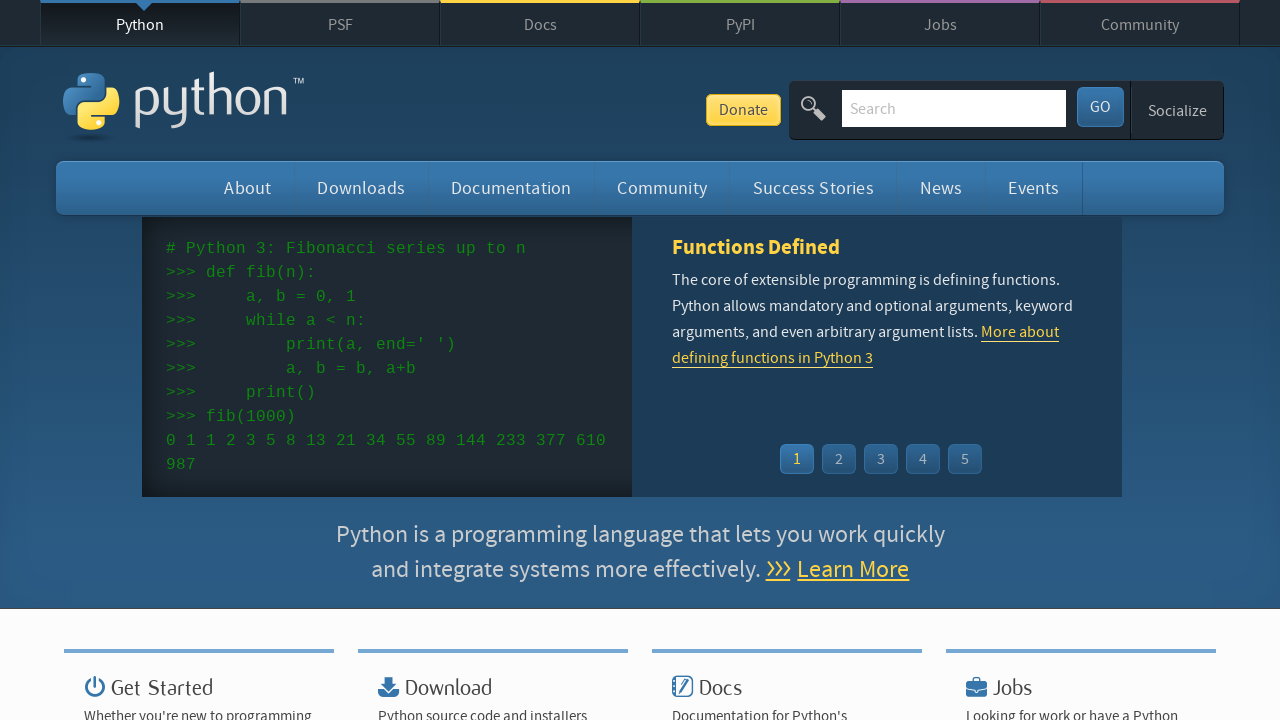

Navigated to https://python.org
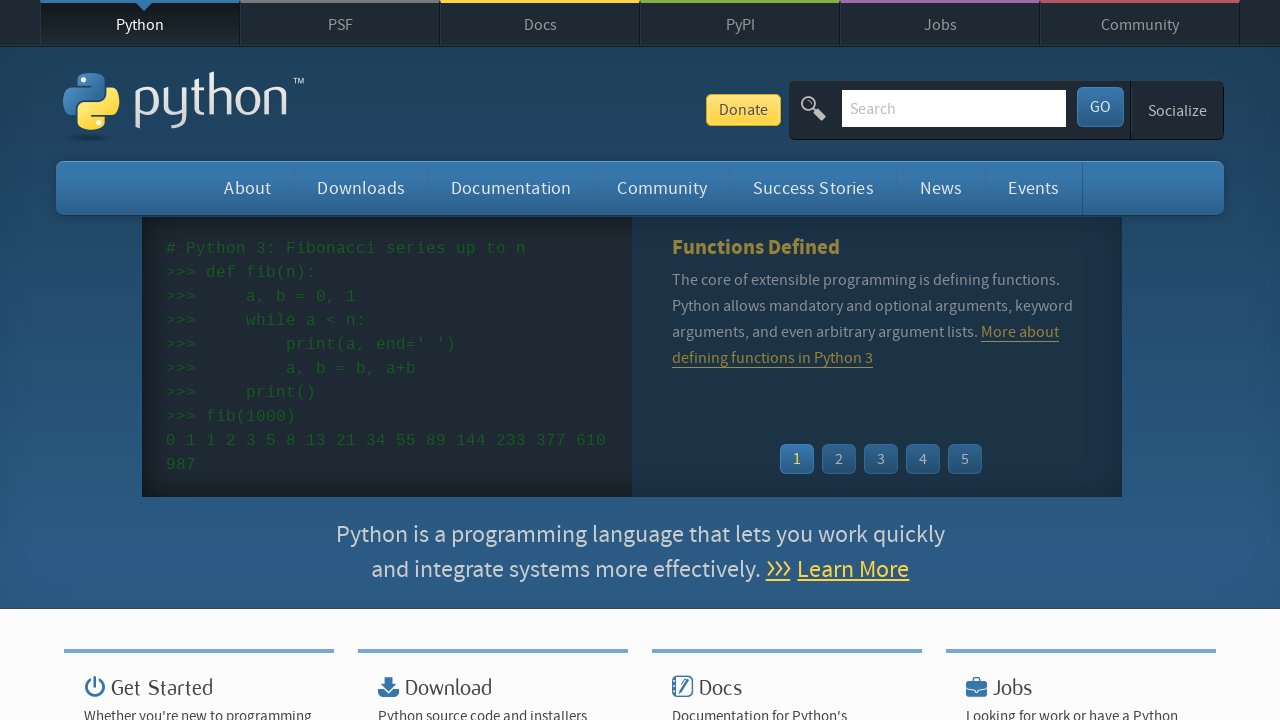

Page DOM content loaded
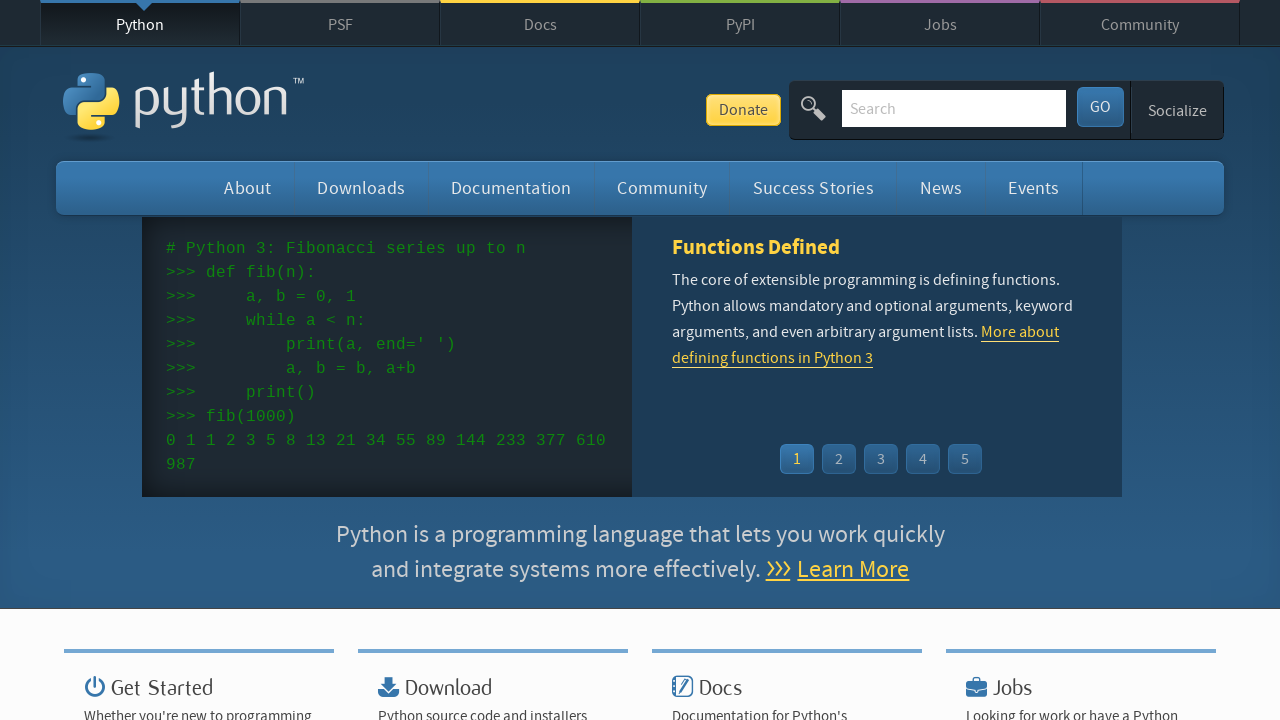

Verified page title is 'Welcome to Python.org'
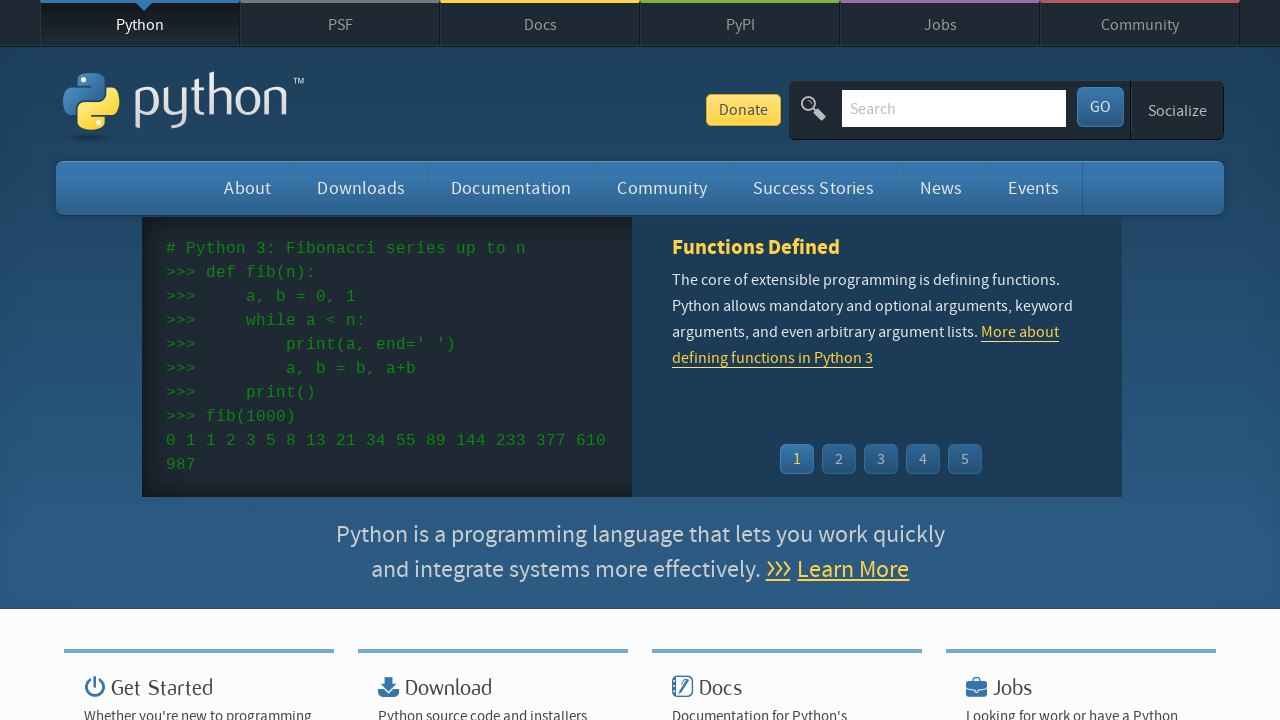

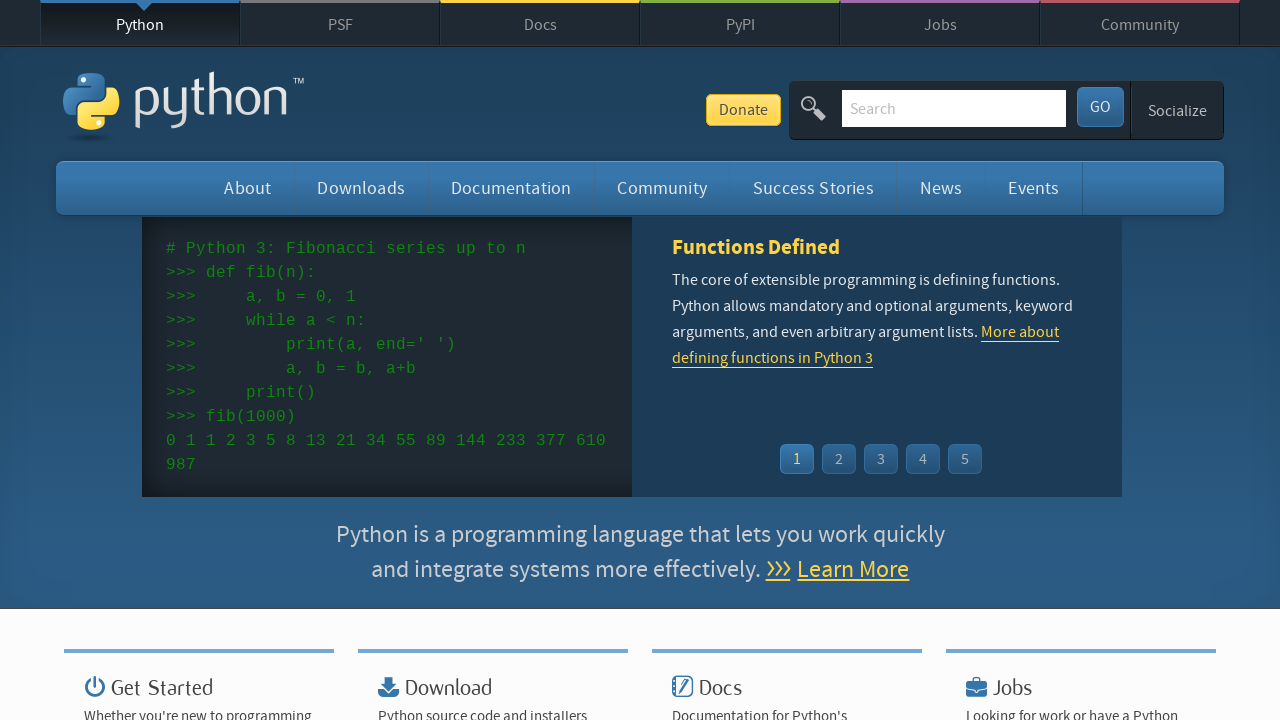